Tests filtering to display only active (not completed) items

Starting URL: https://demo.playwright.dev/todomvc

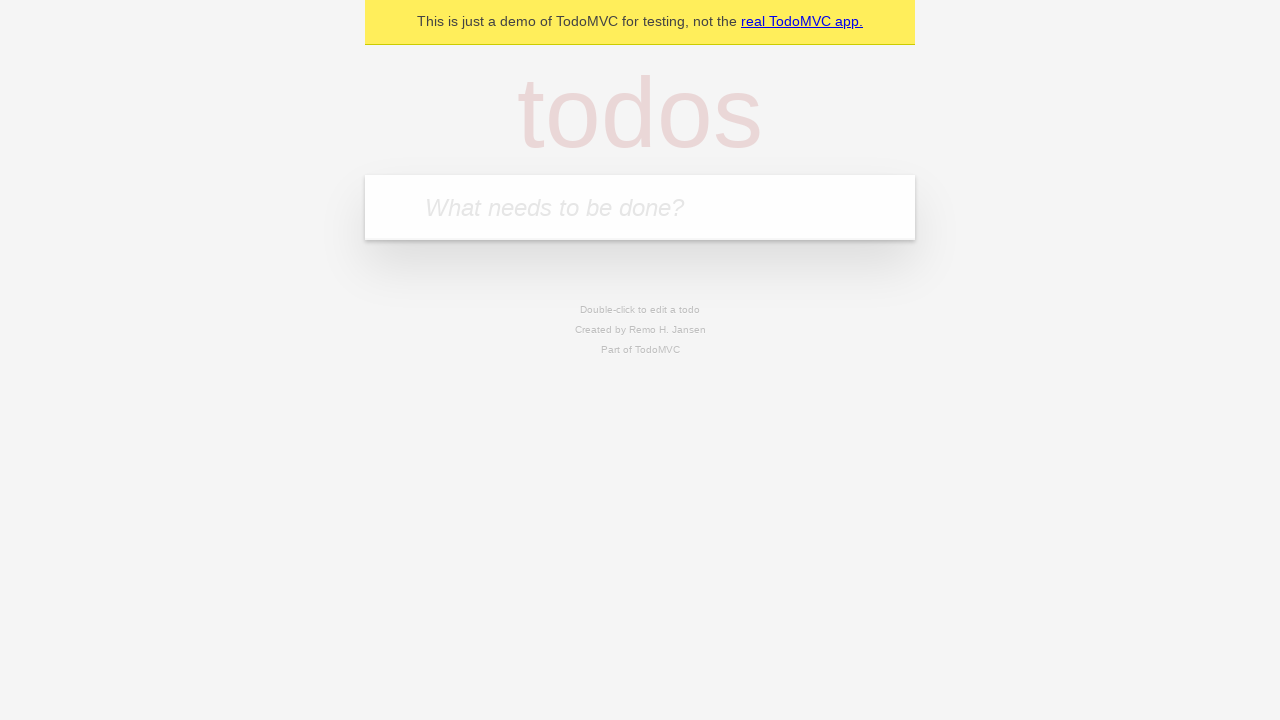

Filled new todo input with 'buy some cheese' on internal:attr=[placeholder="What needs to be done?"i]
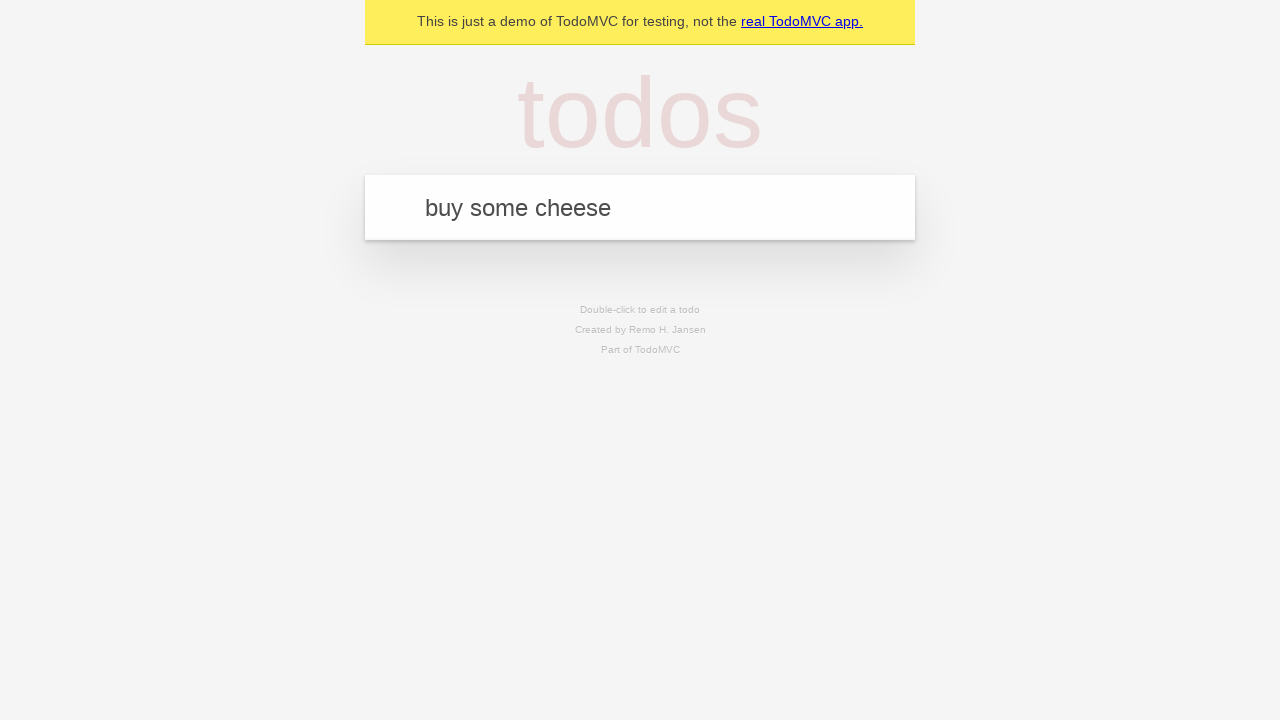

Pressed Enter to create todo 'buy some cheese' on internal:attr=[placeholder="What needs to be done?"i]
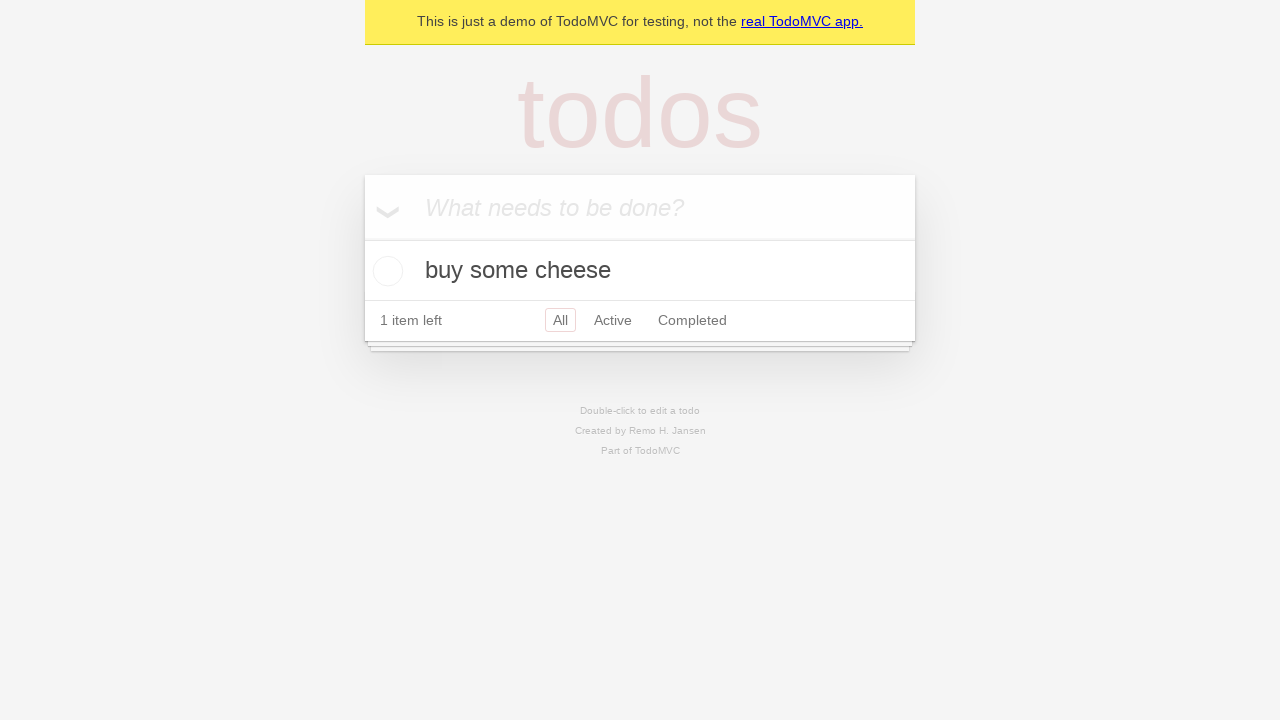

Filled new todo input with 'feed the cat' on internal:attr=[placeholder="What needs to be done?"i]
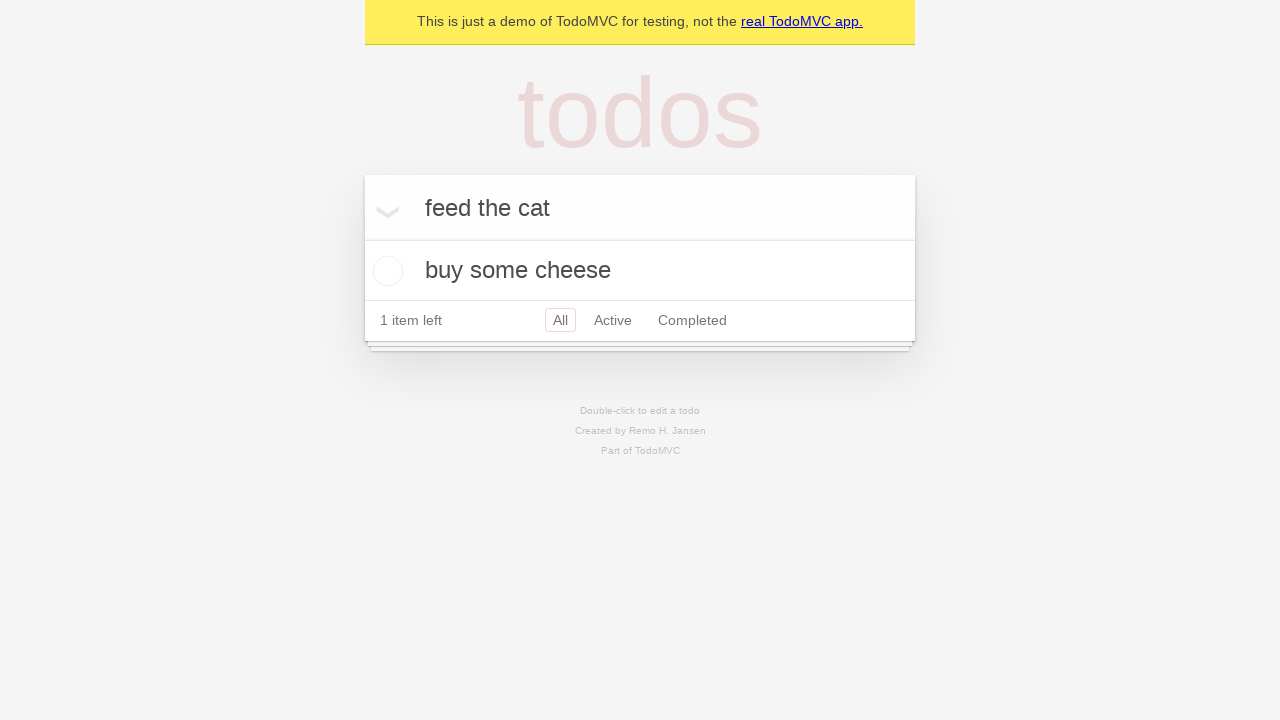

Pressed Enter to create todo 'feed the cat' on internal:attr=[placeholder="What needs to be done?"i]
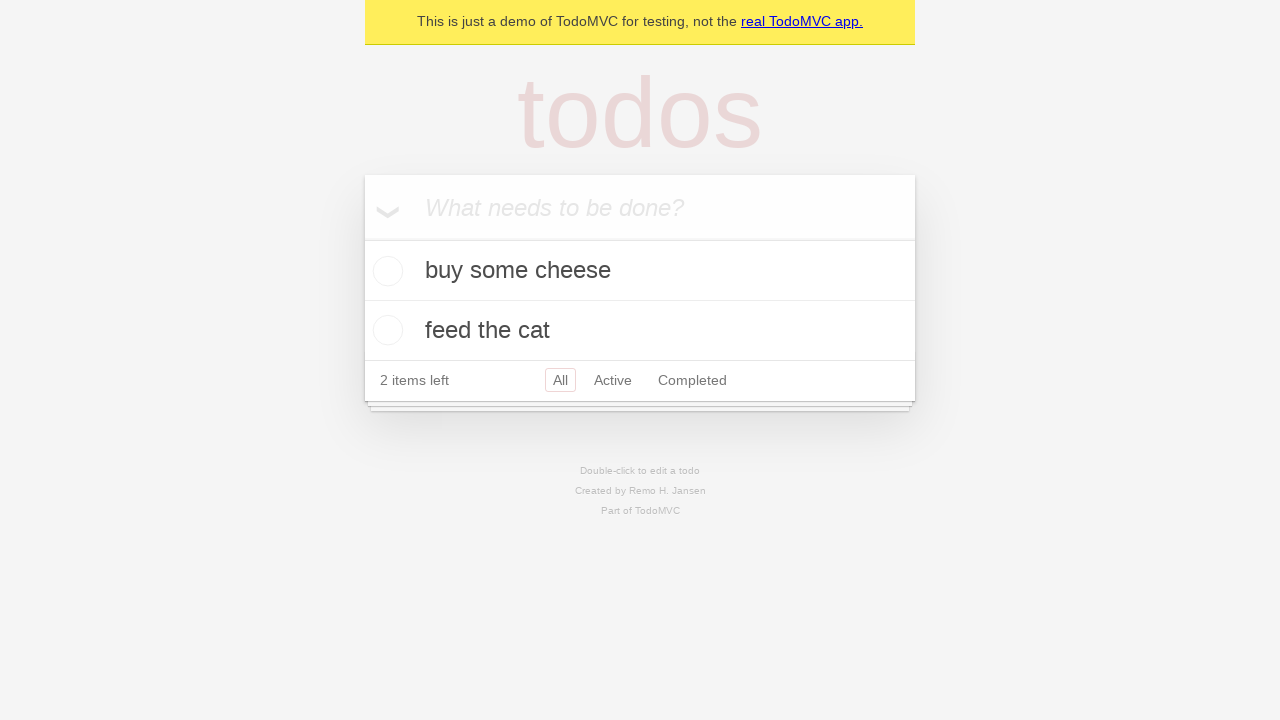

Filled new todo input with 'book a doctors appointment' on internal:attr=[placeholder="What needs to be done?"i]
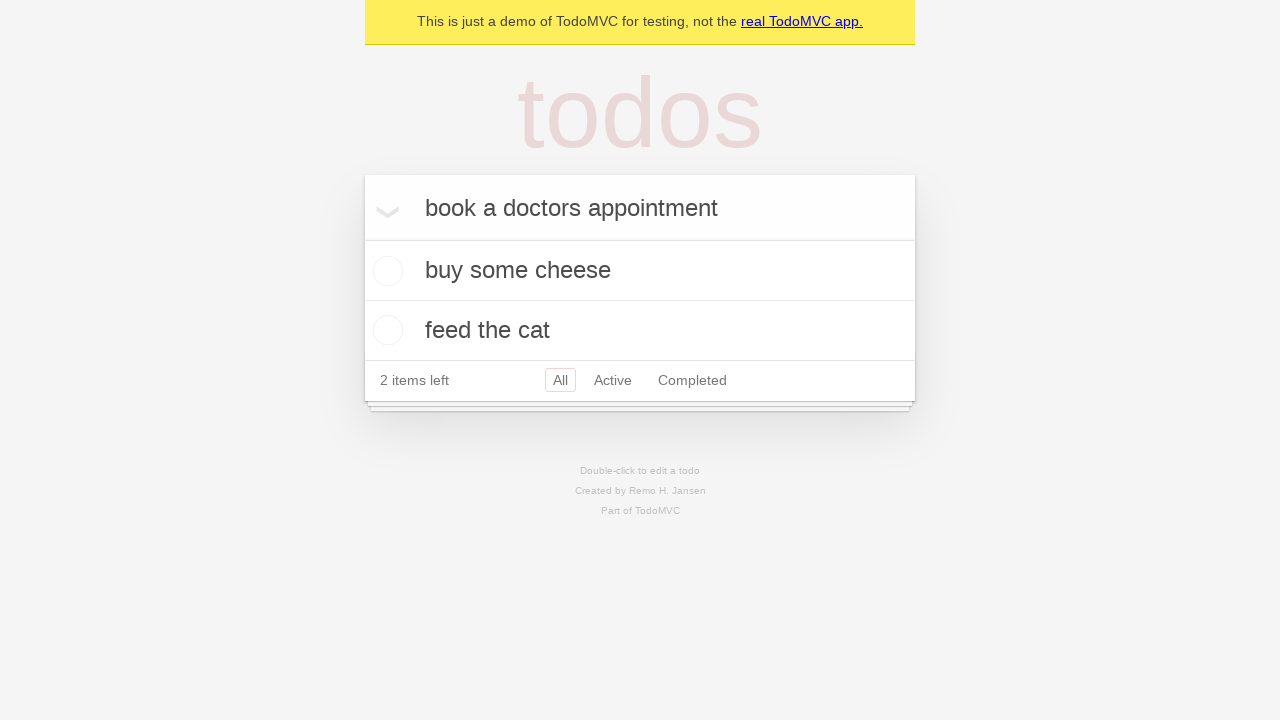

Pressed Enter to create todo 'book a doctors appointment' on internal:attr=[placeholder="What needs to be done?"i]
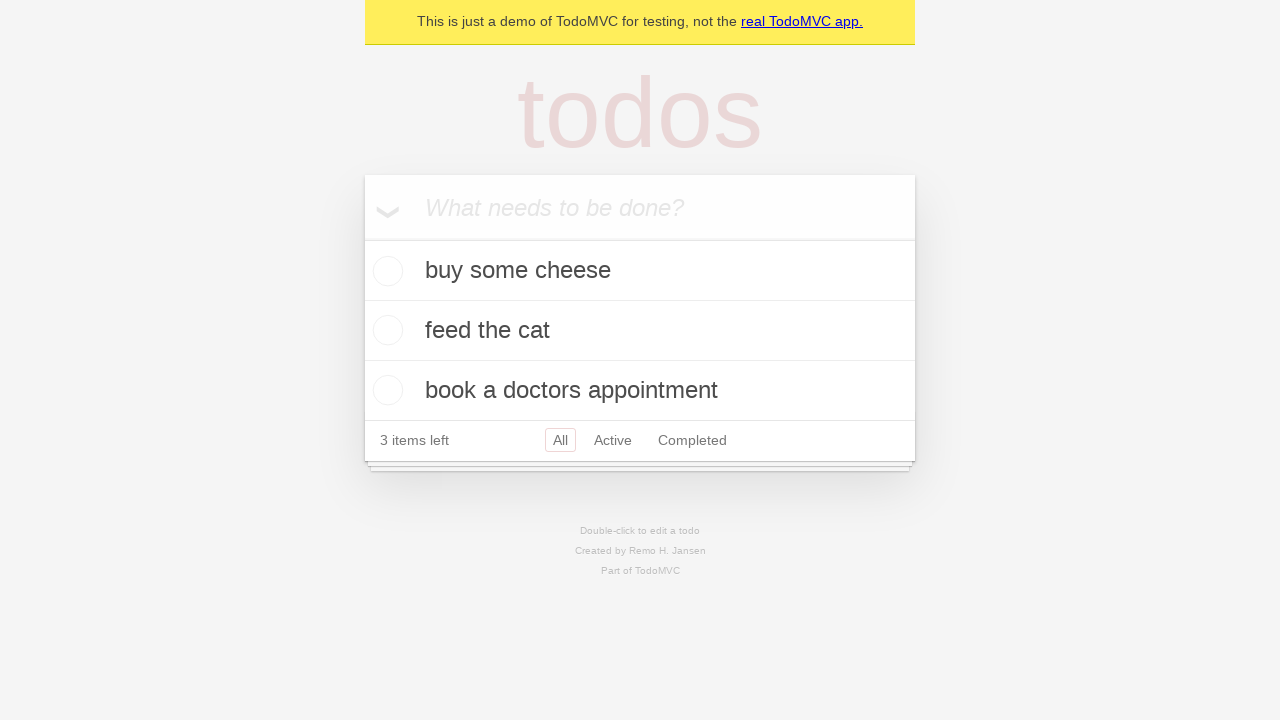

Waited for all 3 todo items to load
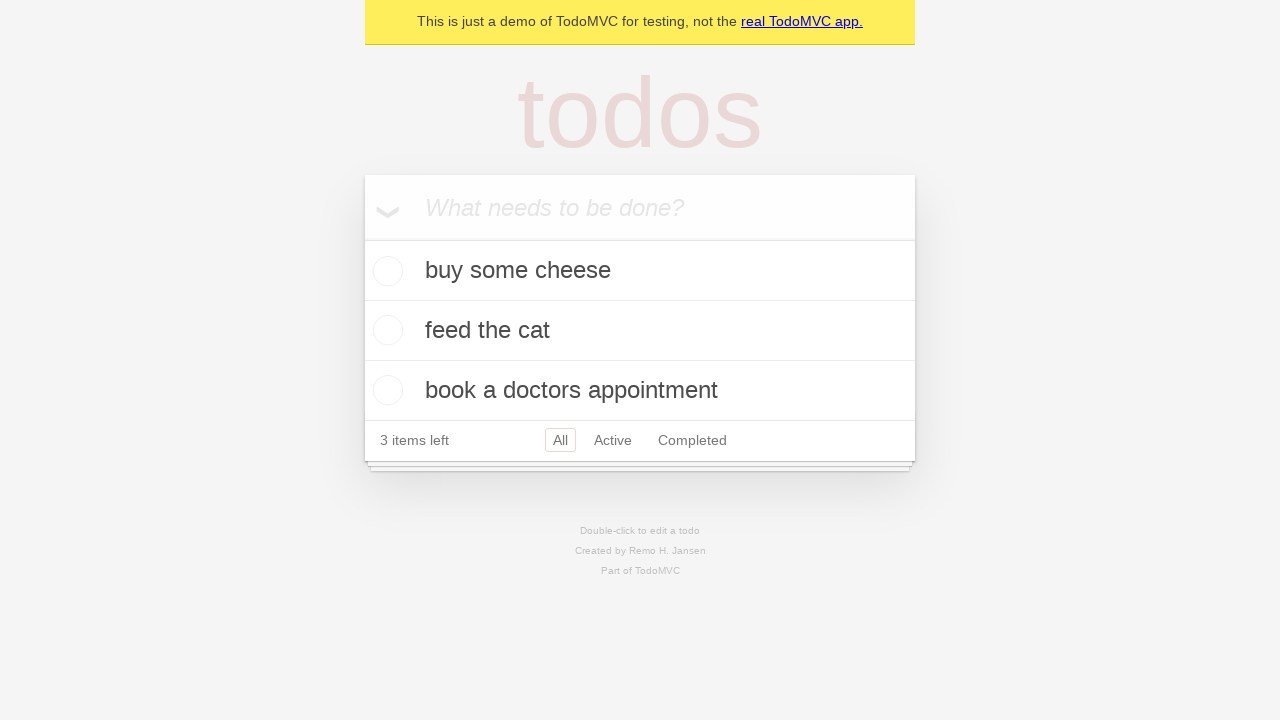

Checked the second todo item (feed the cat) as completed at (385, 330) on [data-testid='todo-item'] >> nth=1 >> internal:role=checkbox
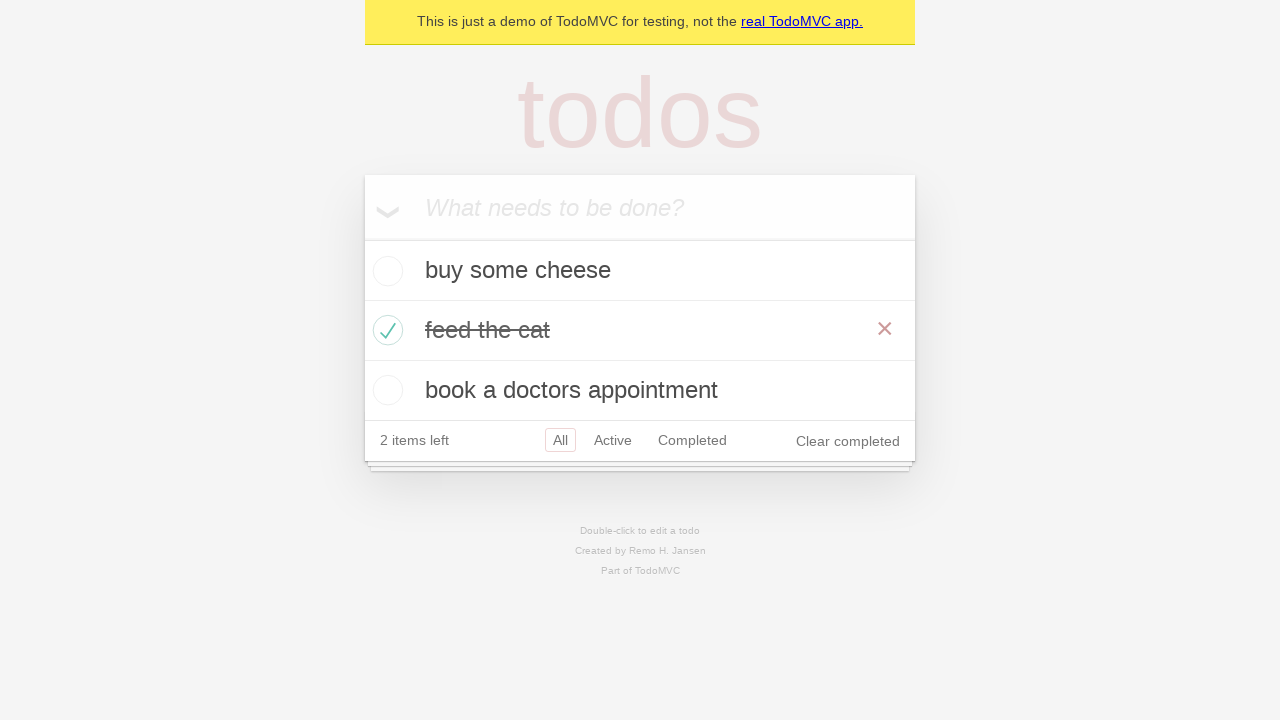

Clicked Active filter to display only incomplete items at (613, 440) on internal:role=link[name="Active"i]
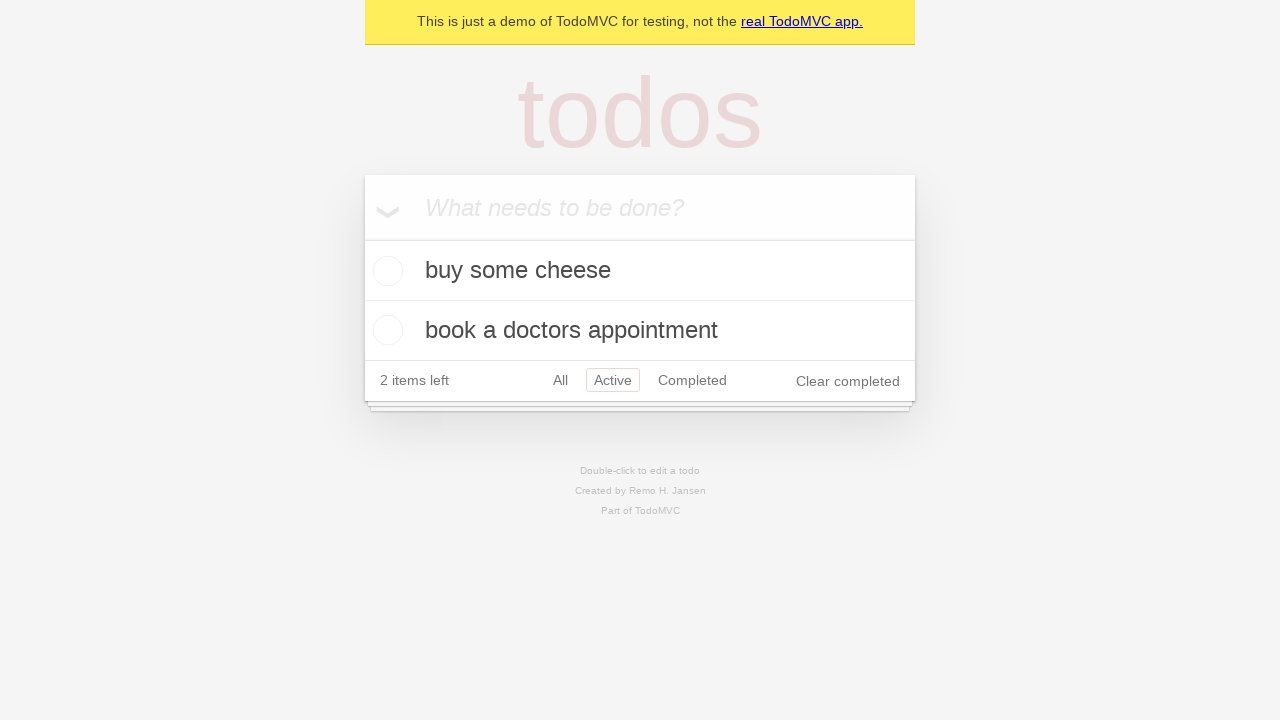

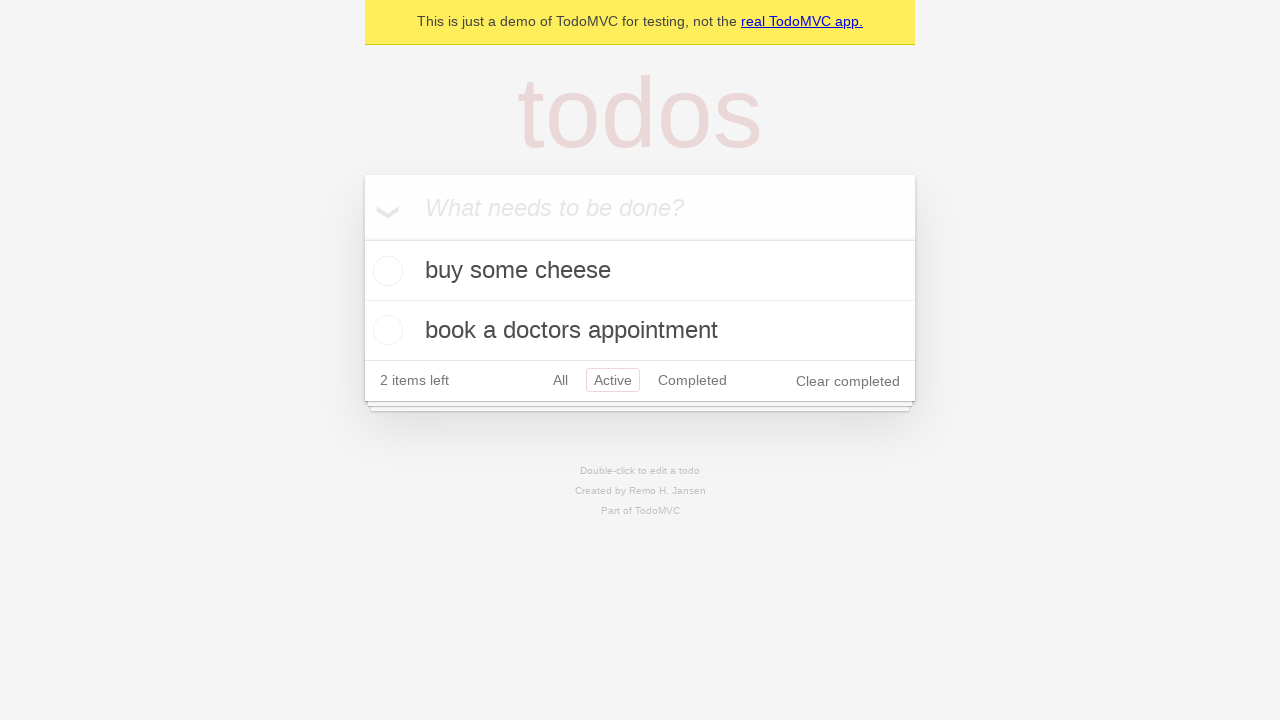